Tests that edits are saved when the edit input loses focus (blur)

Starting URL: https://demo.playwright.dev/todomvc

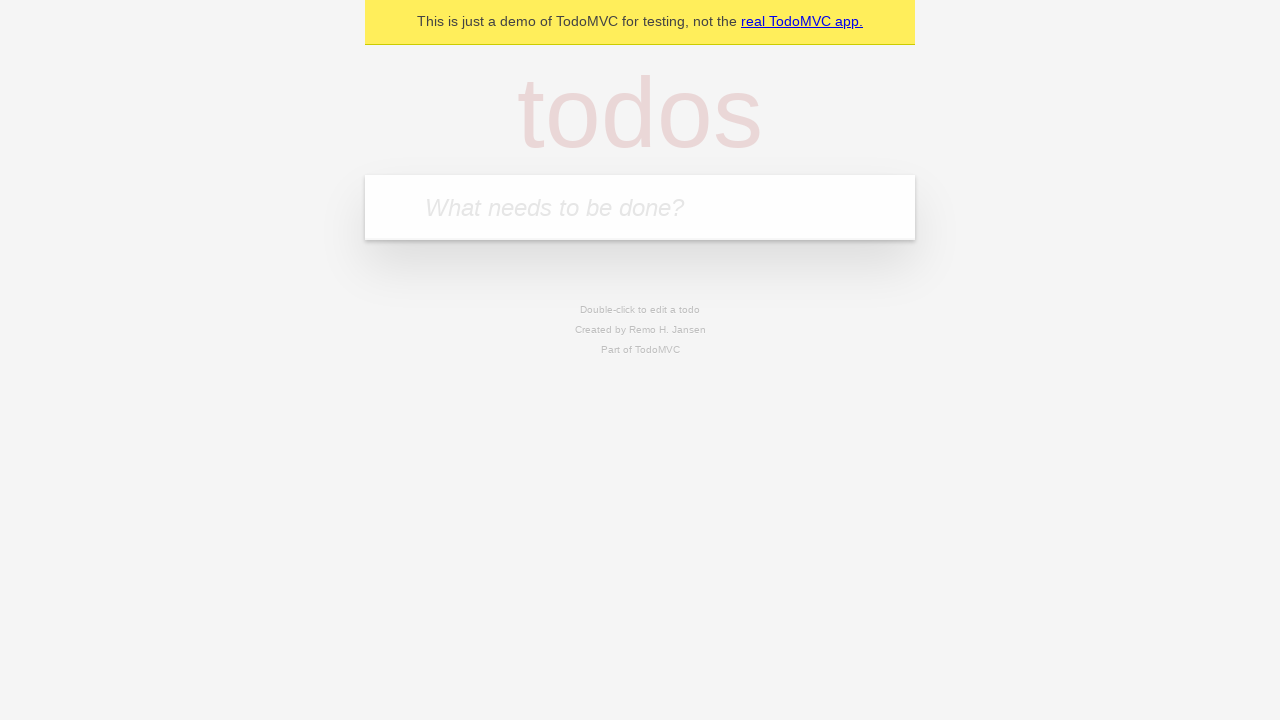

Filled new todo input with 'buy some cheese' on internal:attr=[placeholder="What needs to be done?"i]
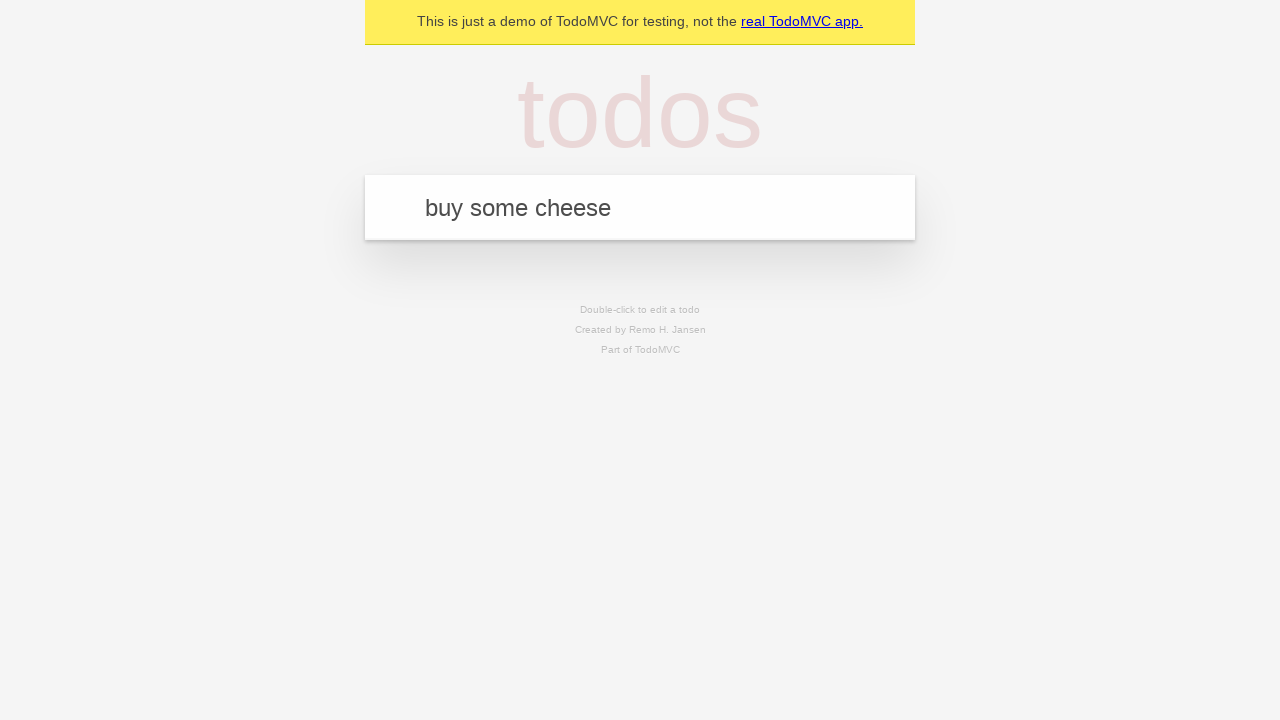

Pressed Enter to add todo 'buy some cheese' on internal:attr=[placeholder="What needs to be done?"i]
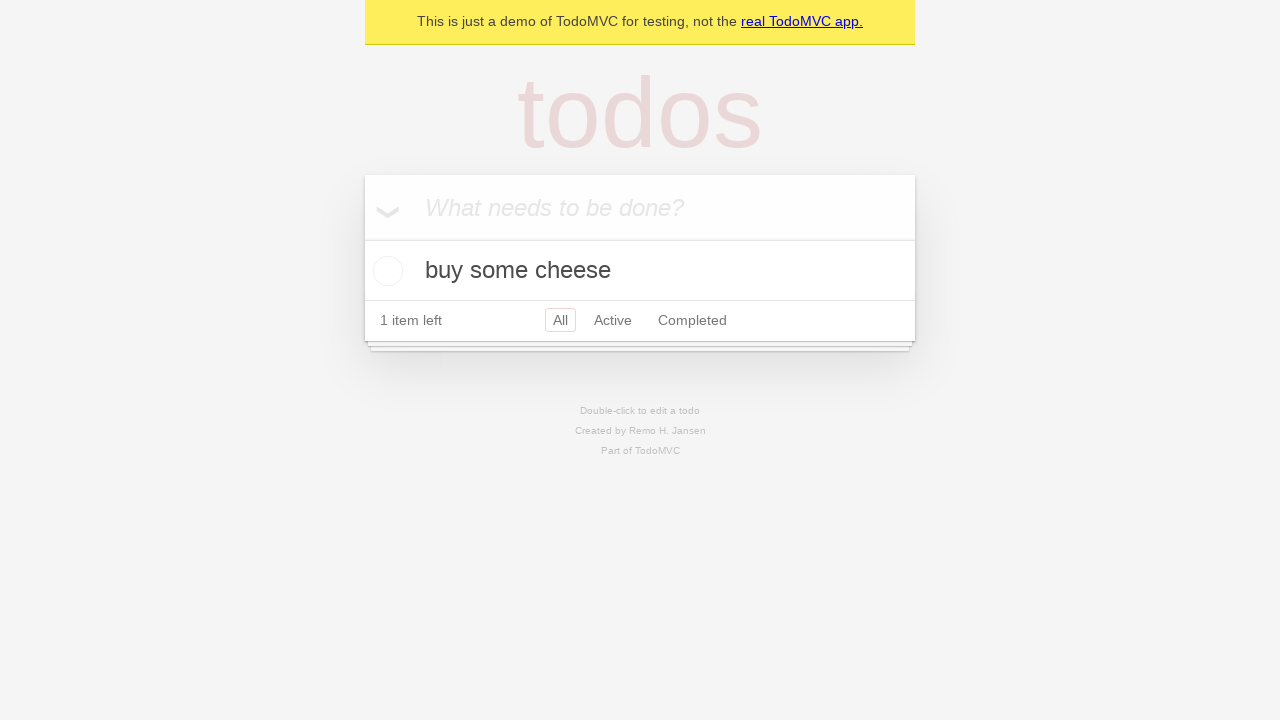

Filled new todo input with 'feed the cat' on internal:attr=[placeholder="What needs to be done?"i]
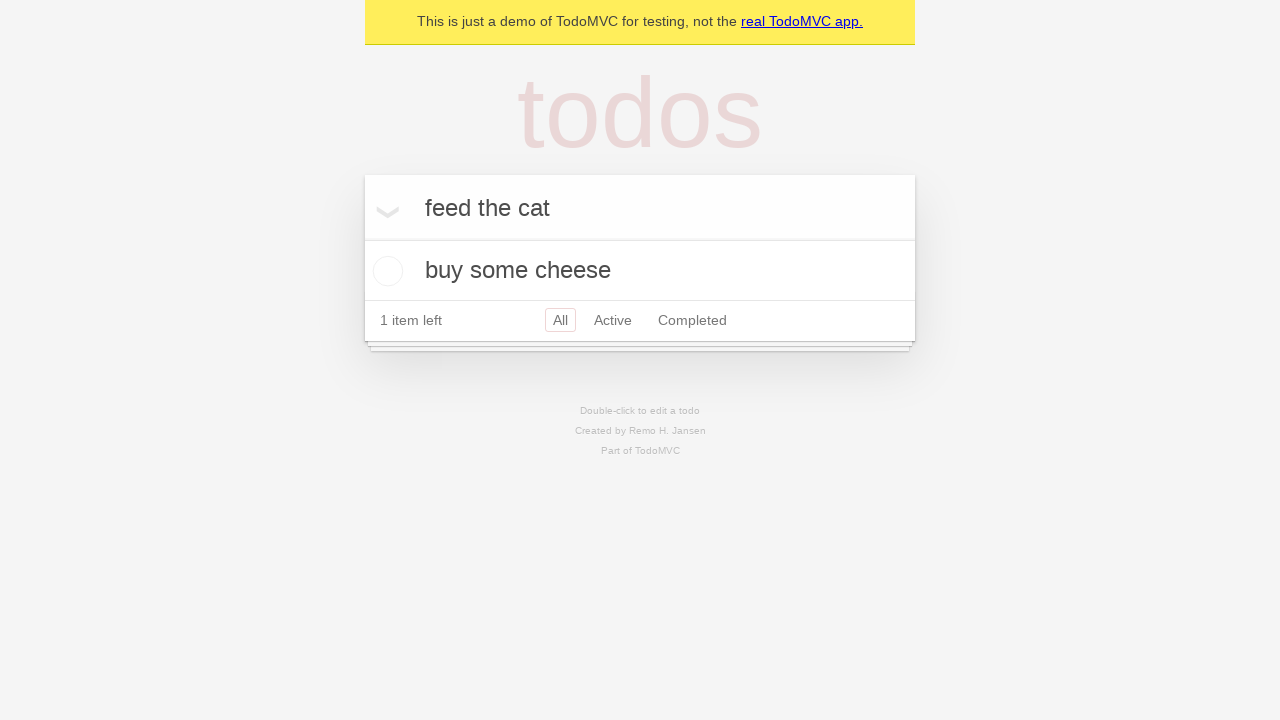

Pressed Enter to add todo 'feed the cat' on internal:attr=[placeholder="What needs to be done?"i]
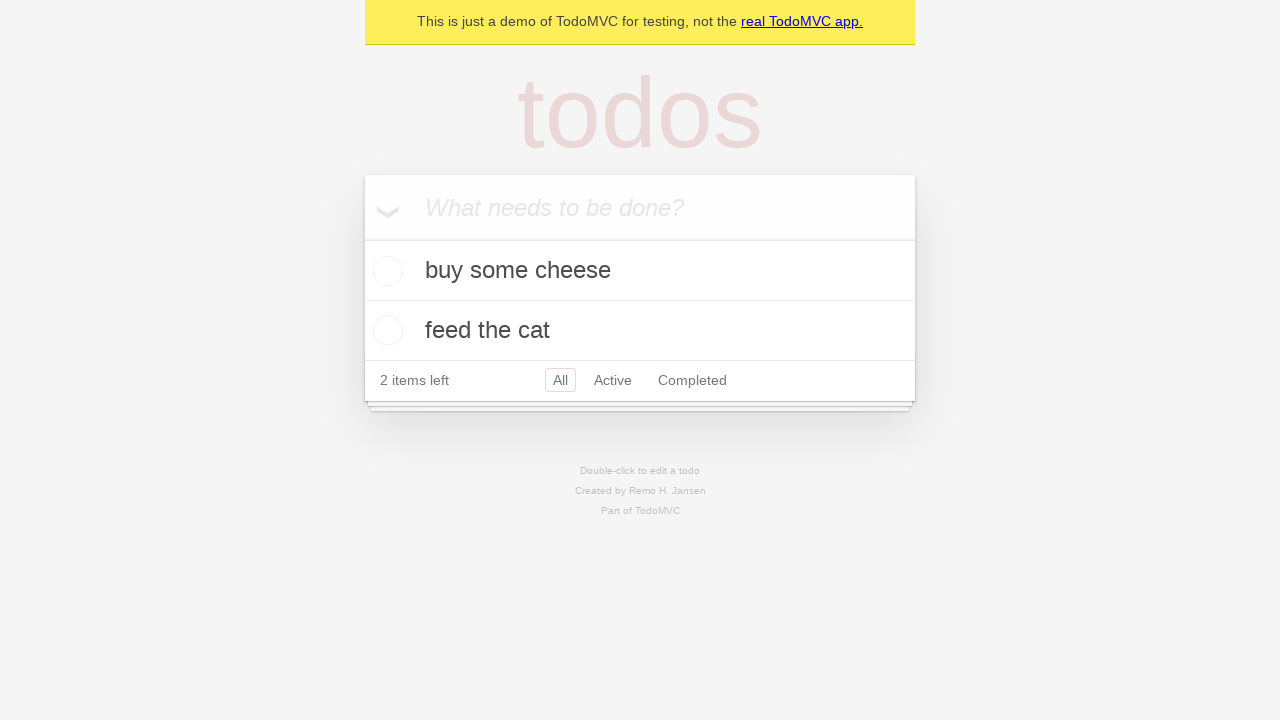

Filled new todo input with 'book a doctors appointment' on internal:attr=[placeholder="What needs to be done?"i]
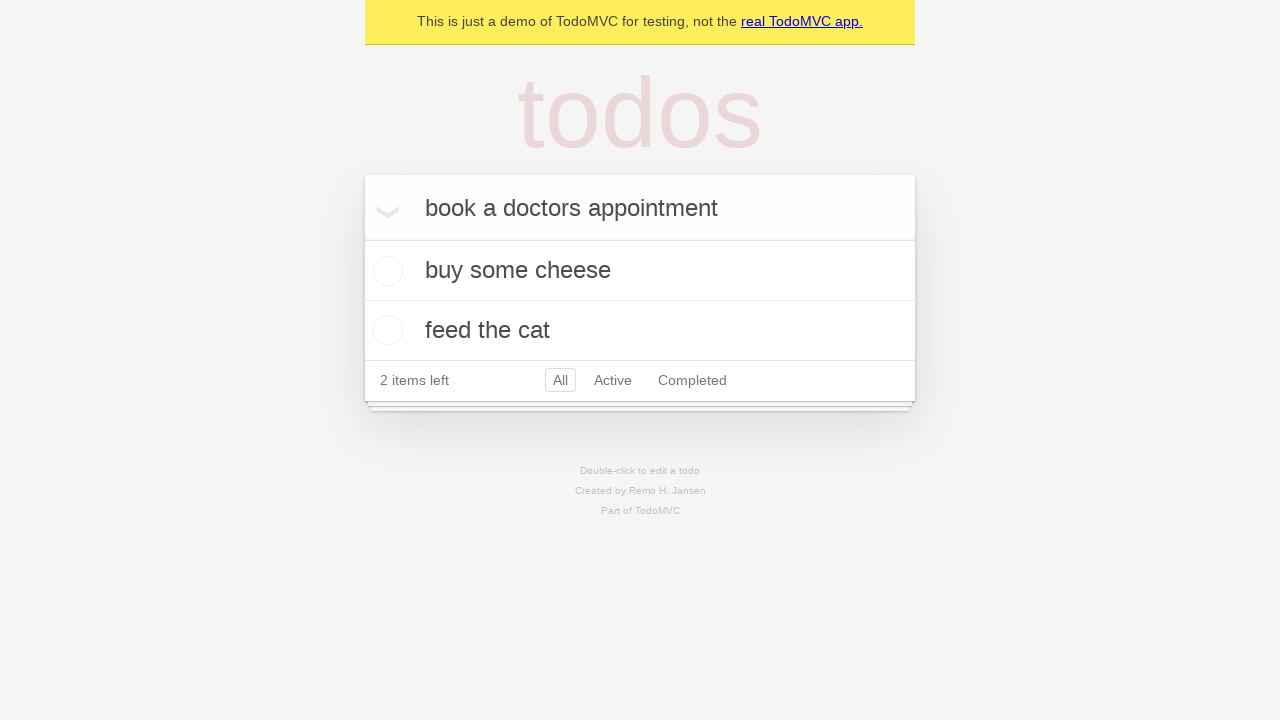

Pressed Enter to add todo 'book a doctors appointment' on internal:attr=[placeholder="What needs to be done?"i]
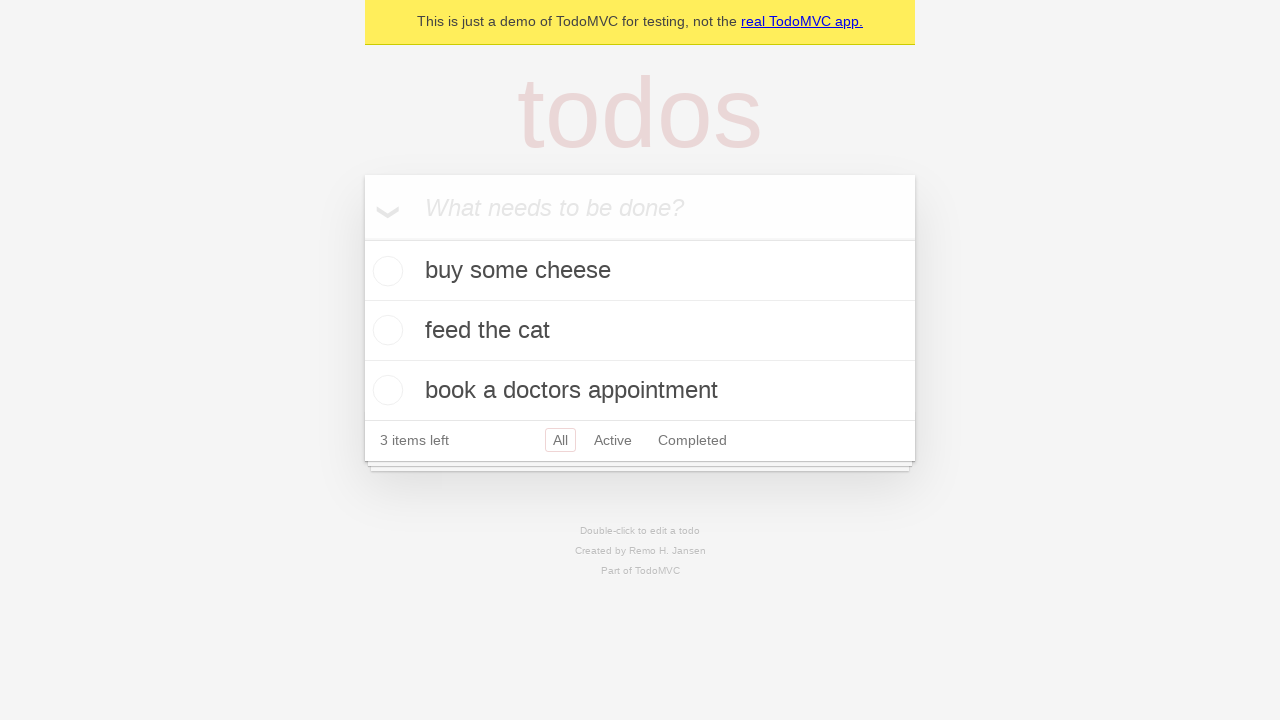

Third todo item loaded
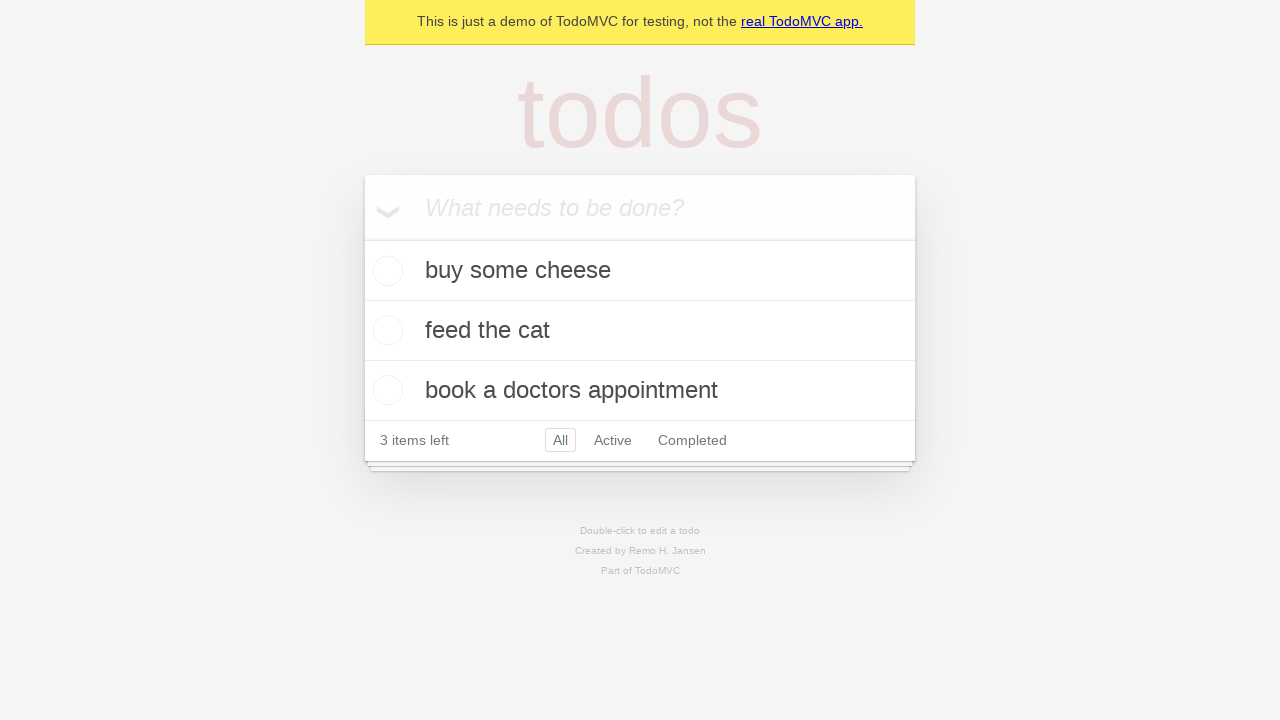

Retrieved all todo items
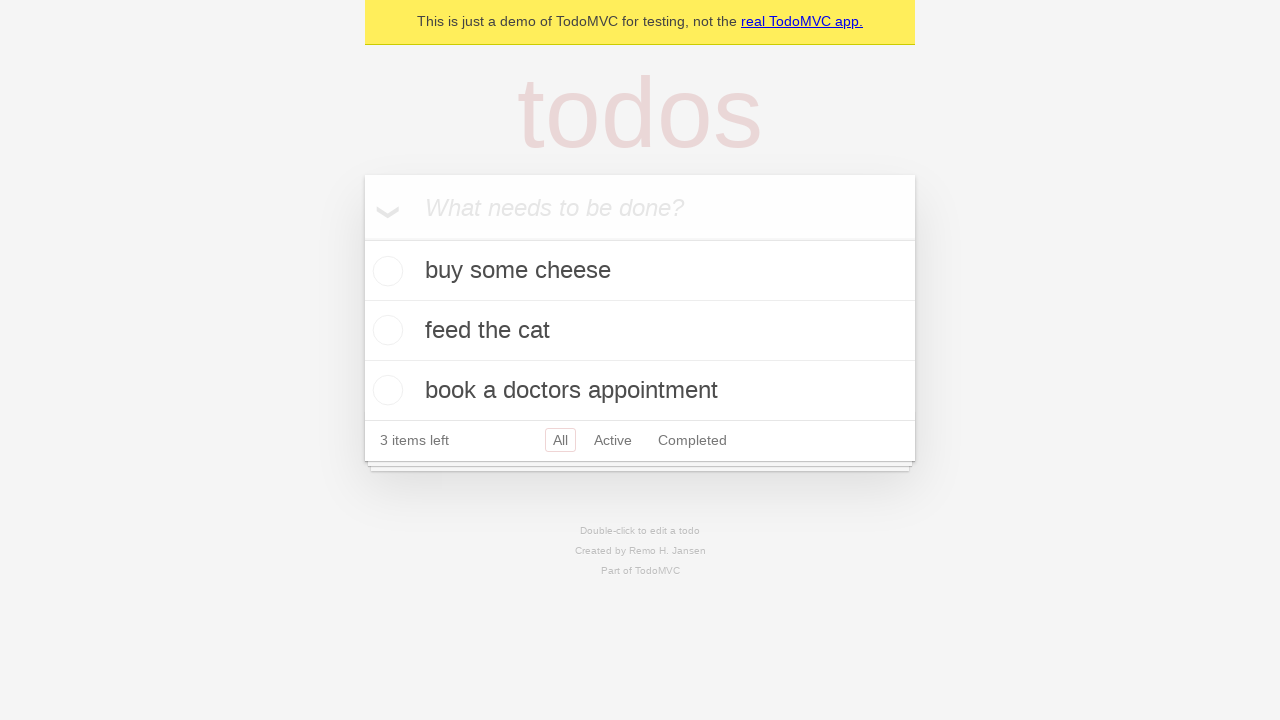

Double-clicked second todo item to enter edit mode at (640, 331) on internal:testid=[data-testid="todo-item"s] >> nth=1
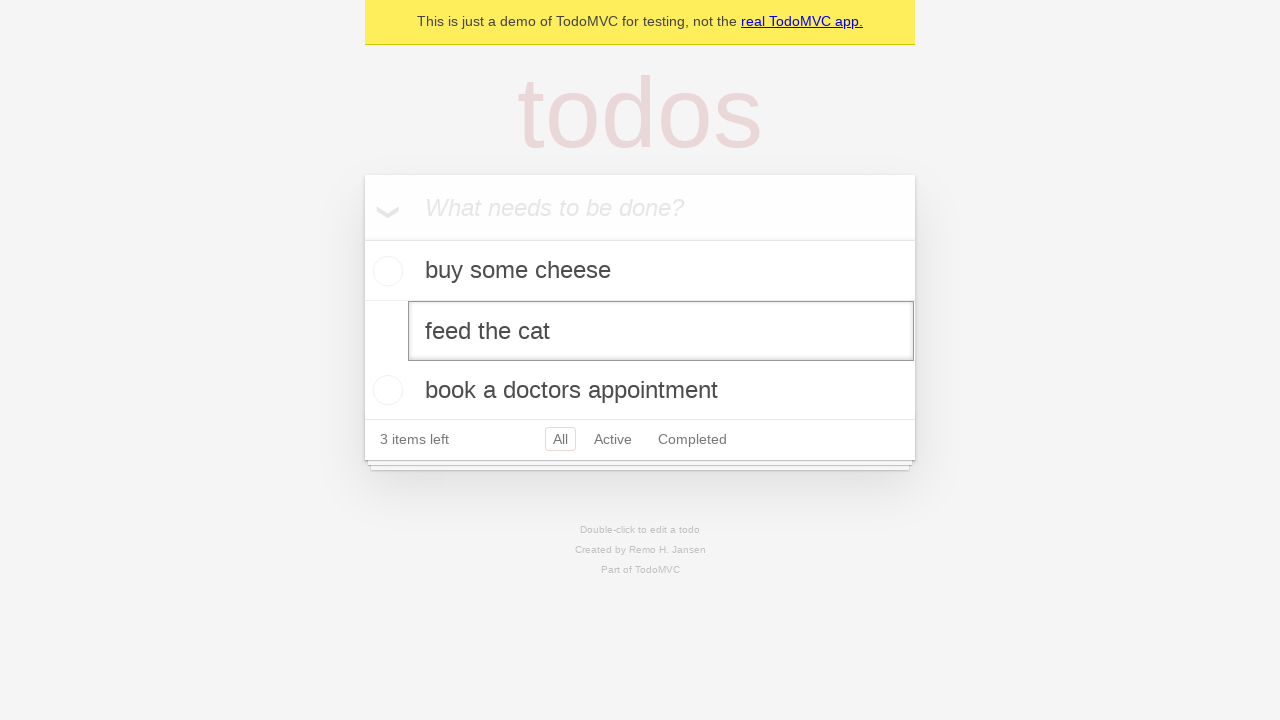

Filled edit textbox with new text 'buy some sausages' on internal:testid=[data-testid="todo-item"s] >> nth=1 >> internal:role=textbox[nam
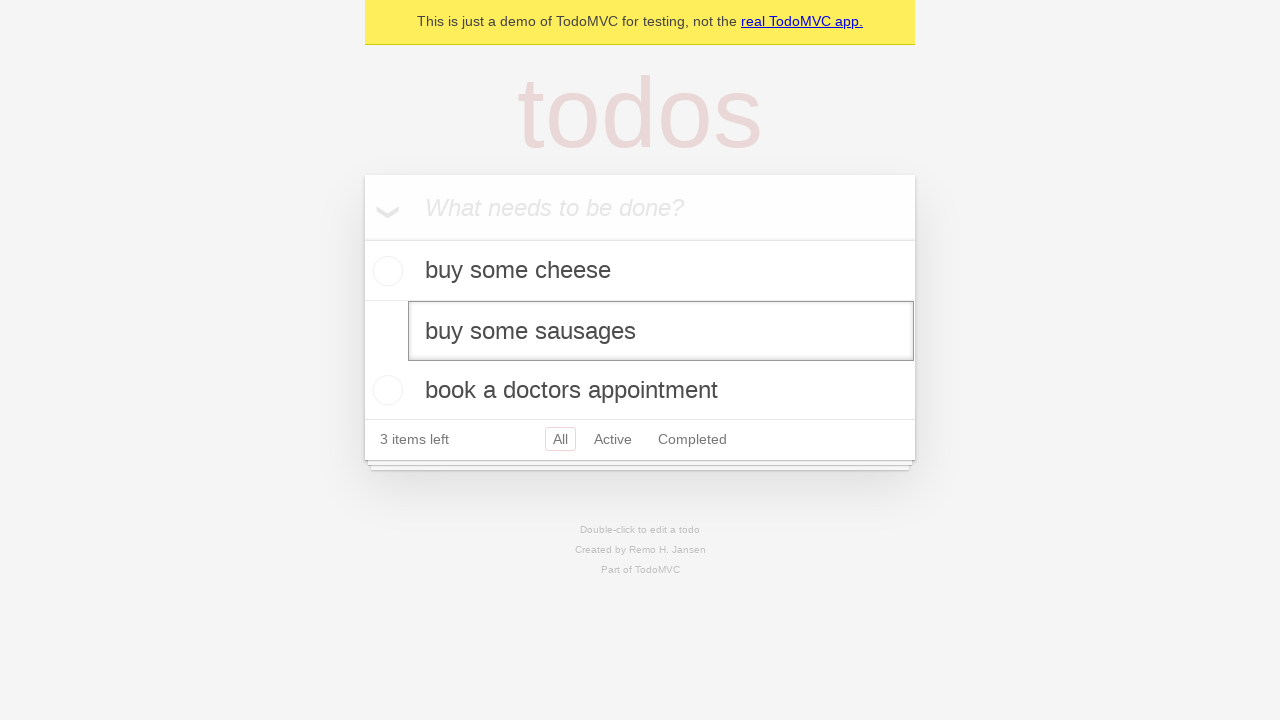

Dispatched blur event on edit textbox to save changes
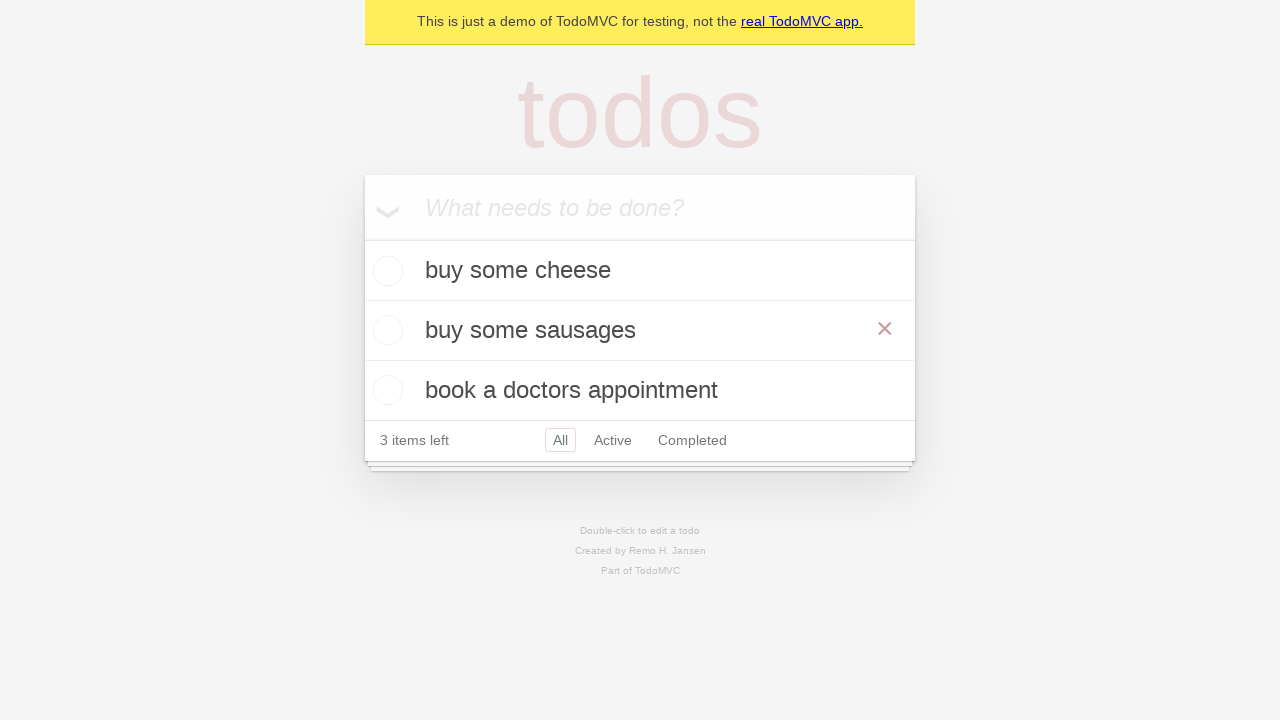

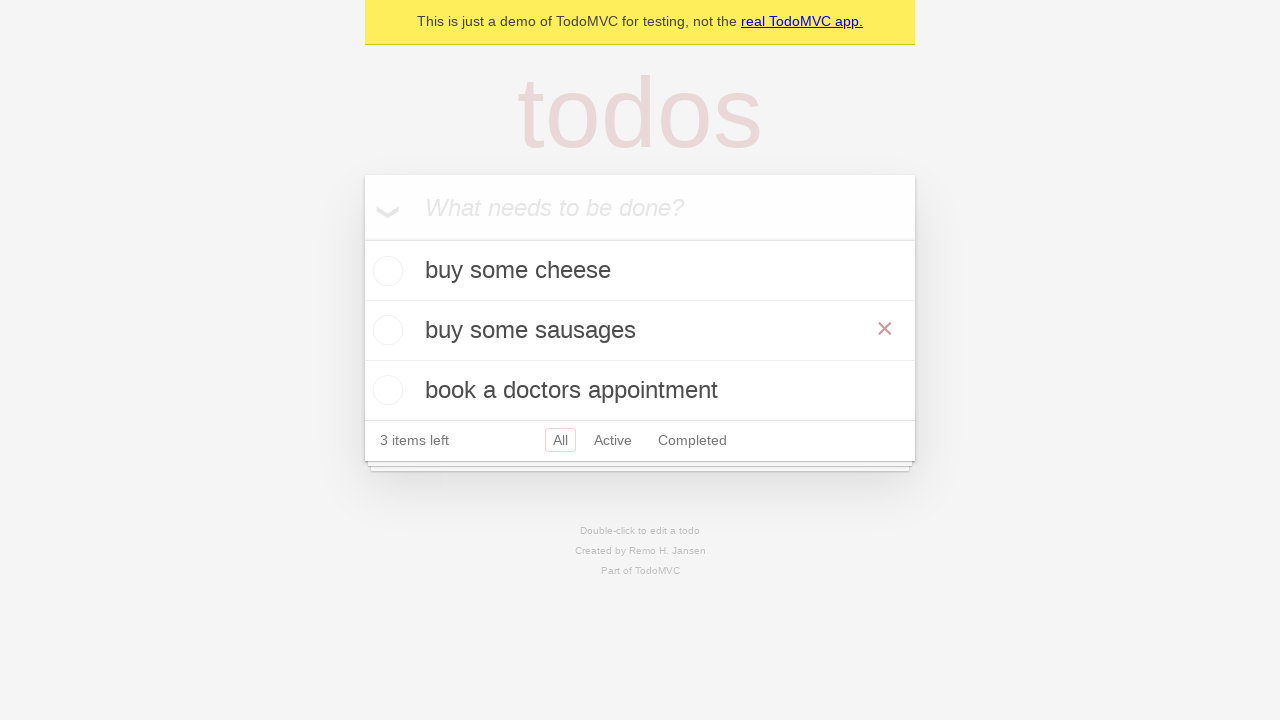